Verifies that the homepage loads correctly by checking if the header element is displayed.

Starting URL: http://automationexercise.com

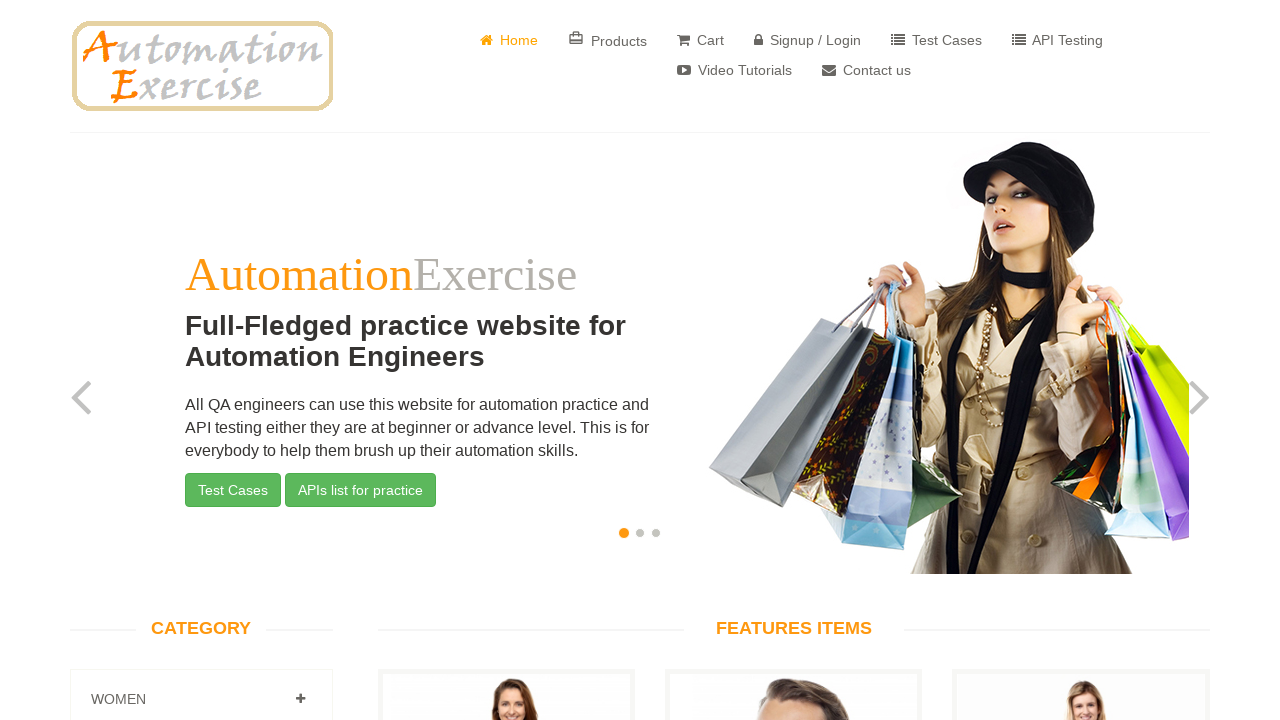

Waited for header element to become visible
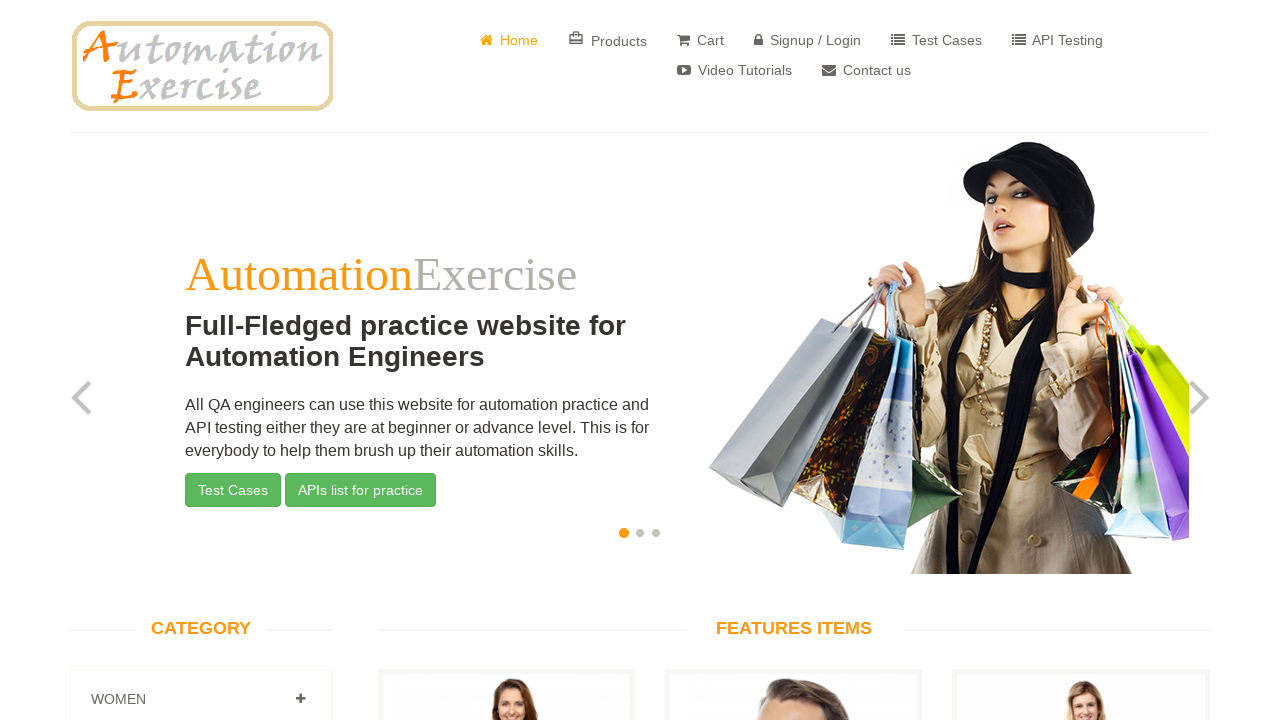

Verified header element is displayed on homepage
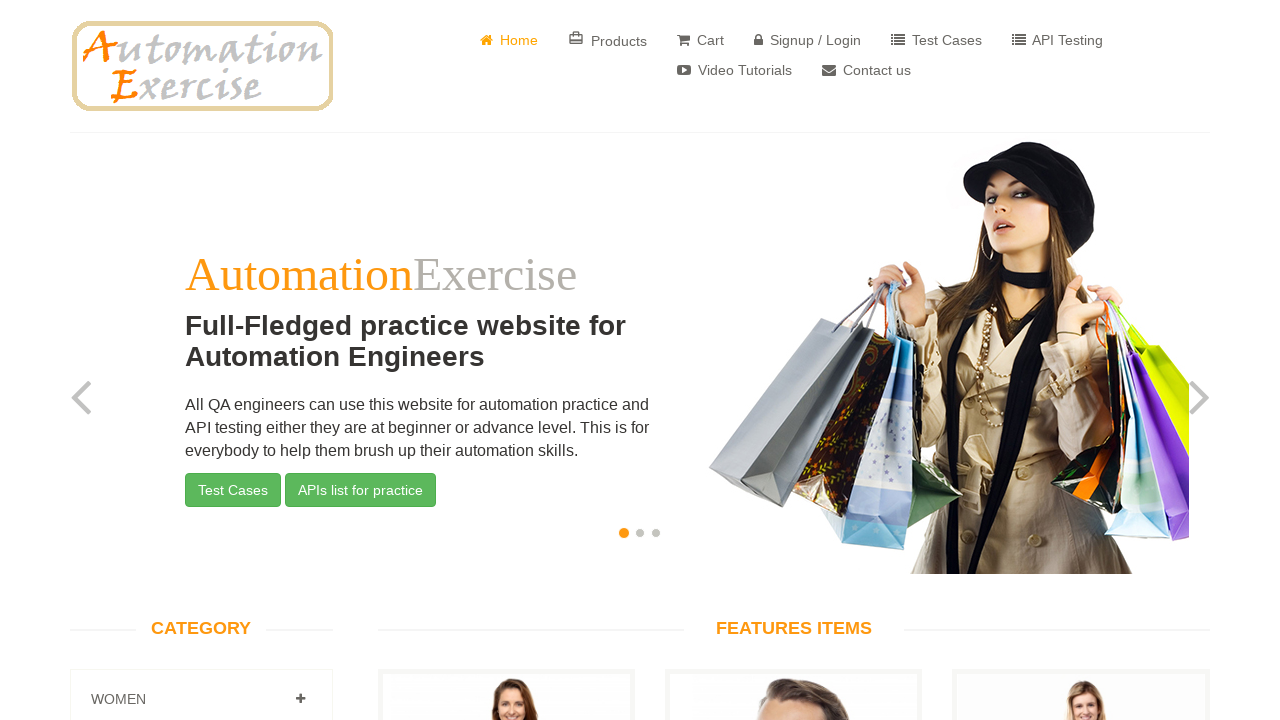

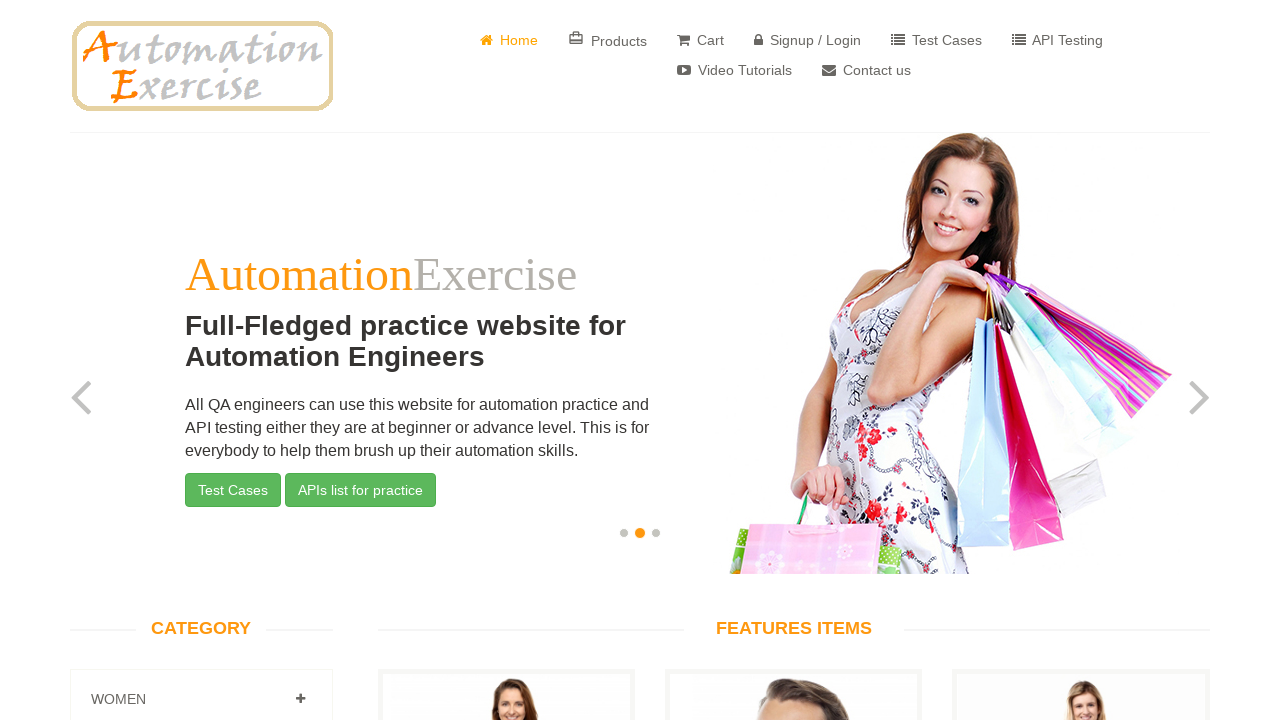